Tests flight search functionality on BlazeDemo by selecting departure city (Boston) and destination city, then clicking Find Flights to view available flights and verifying results table loads.

Starting URL: https://blazedemo.com/

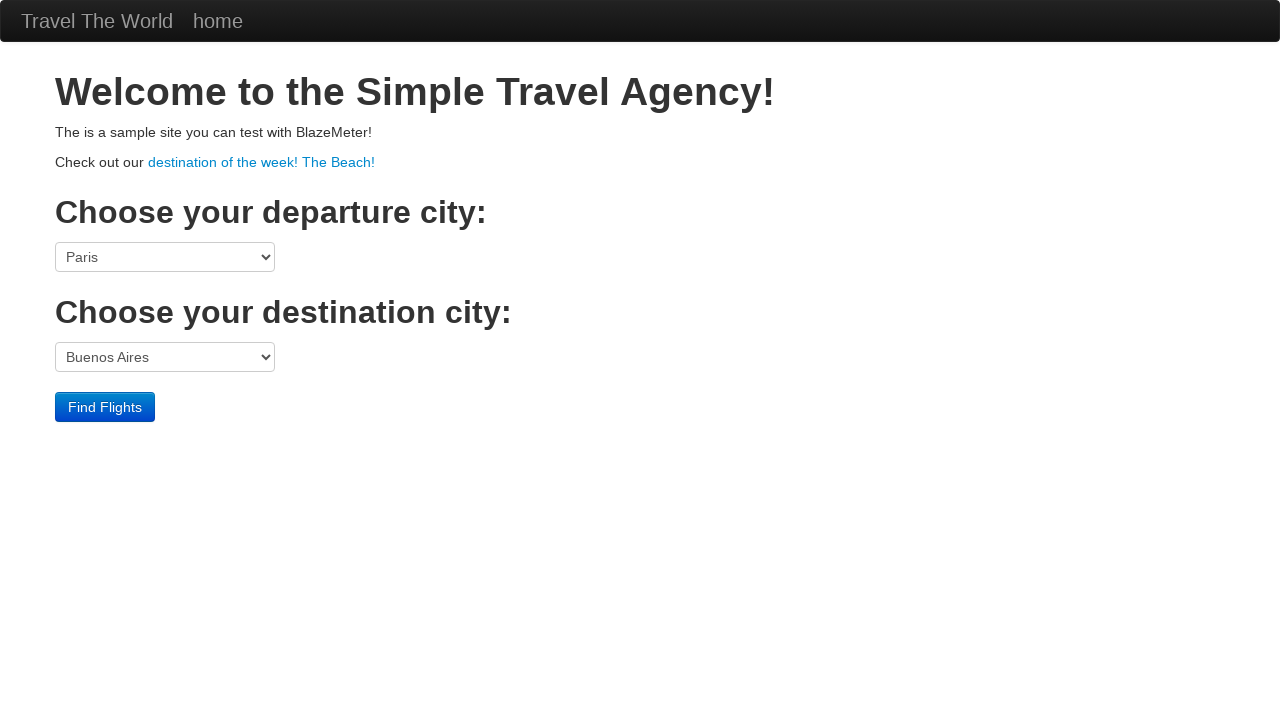

Selected Boston as departure city from fromPort dropdown on select[name='fromPort']
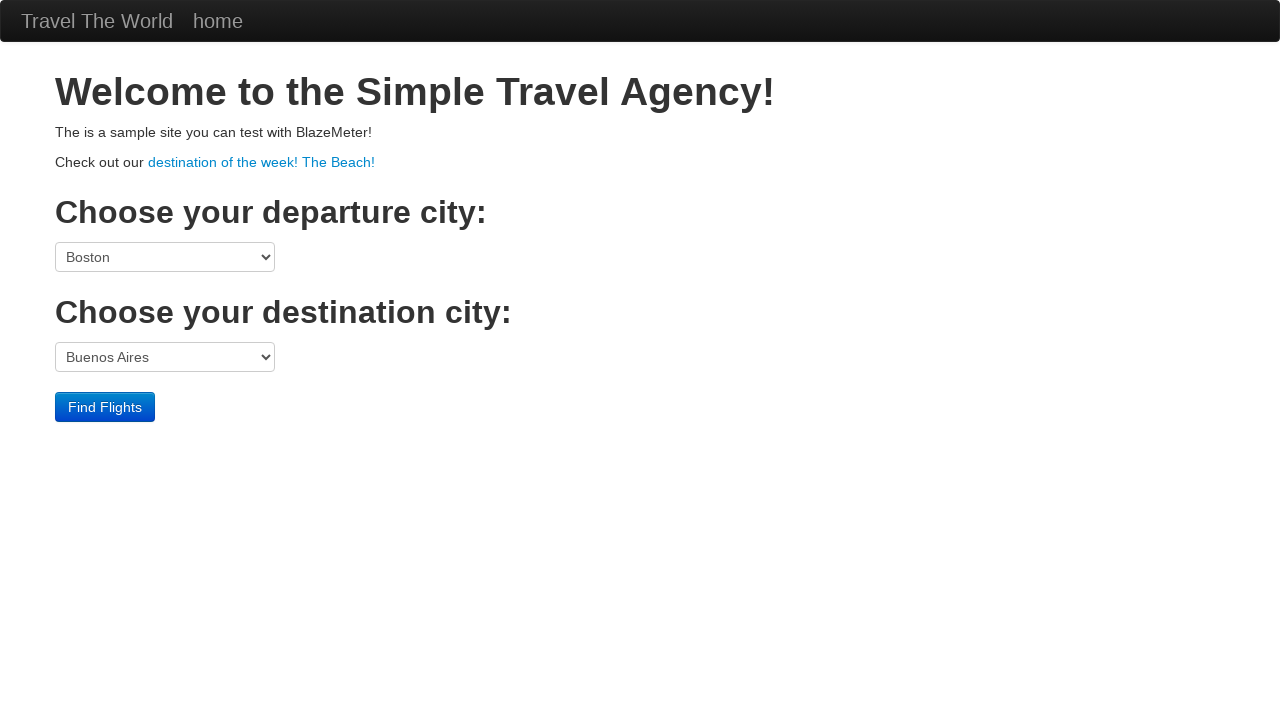

Selected destination city (Dublin) from toPort dropdown by index 2 on select[name='toPort']
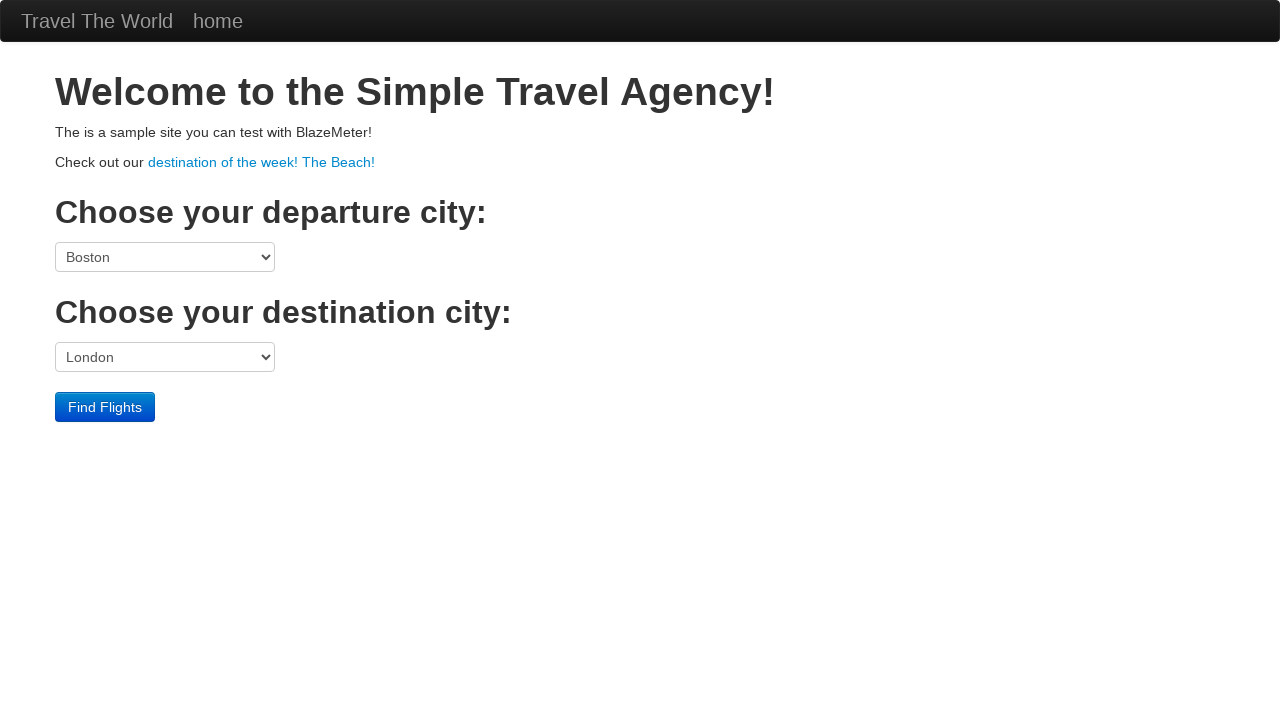

Clicked Find Flights button to search for available flights at (105, 407) on input[value='Find Flights']
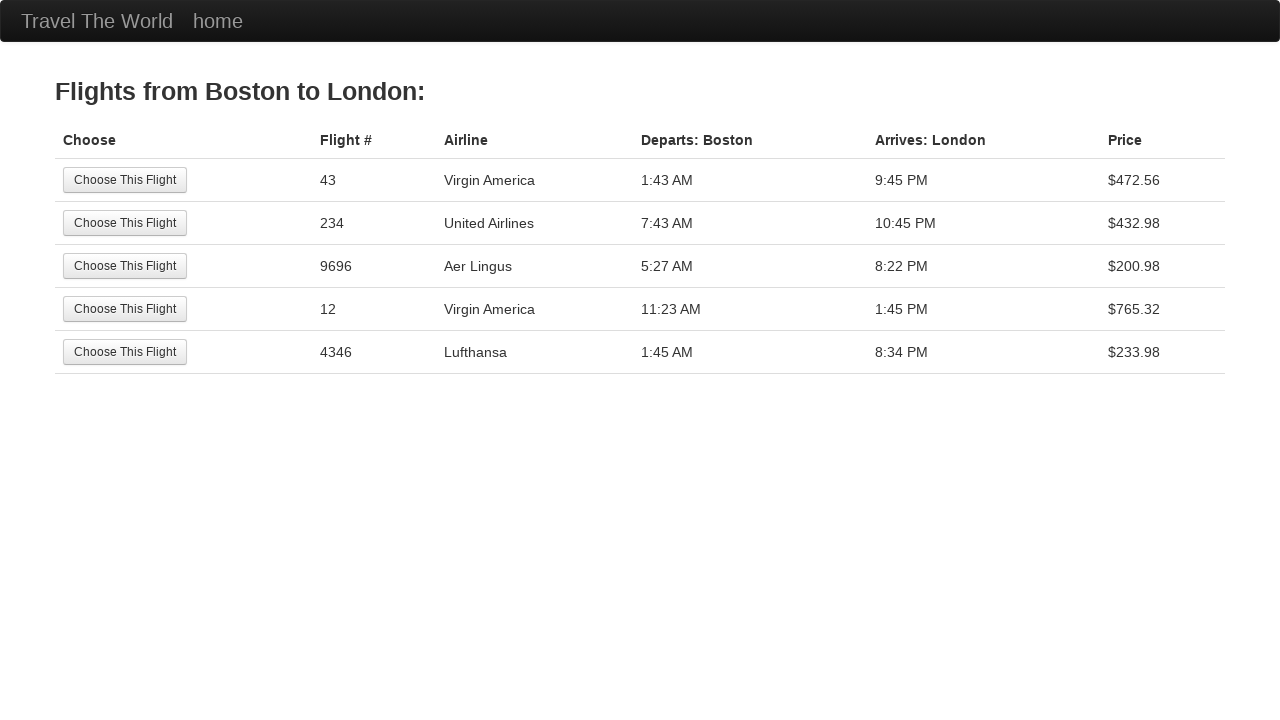

Flight results table loaded successfully
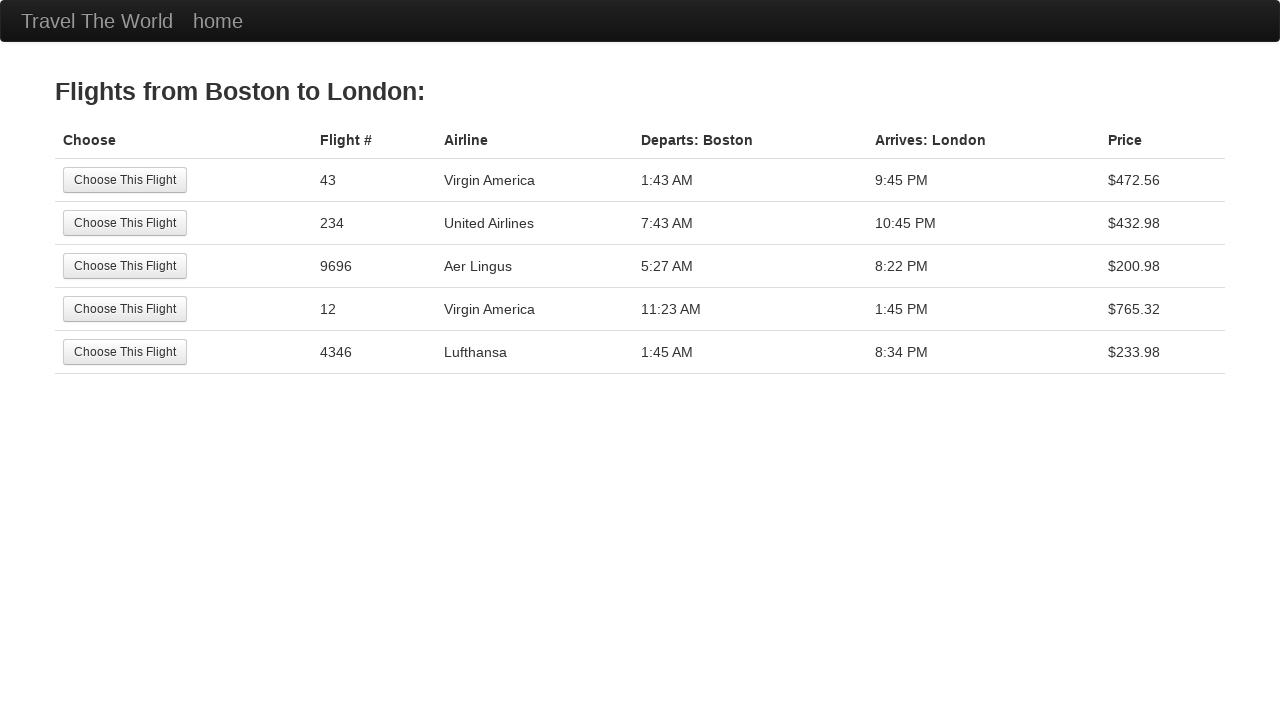

Refreshed the page to verify table persistence
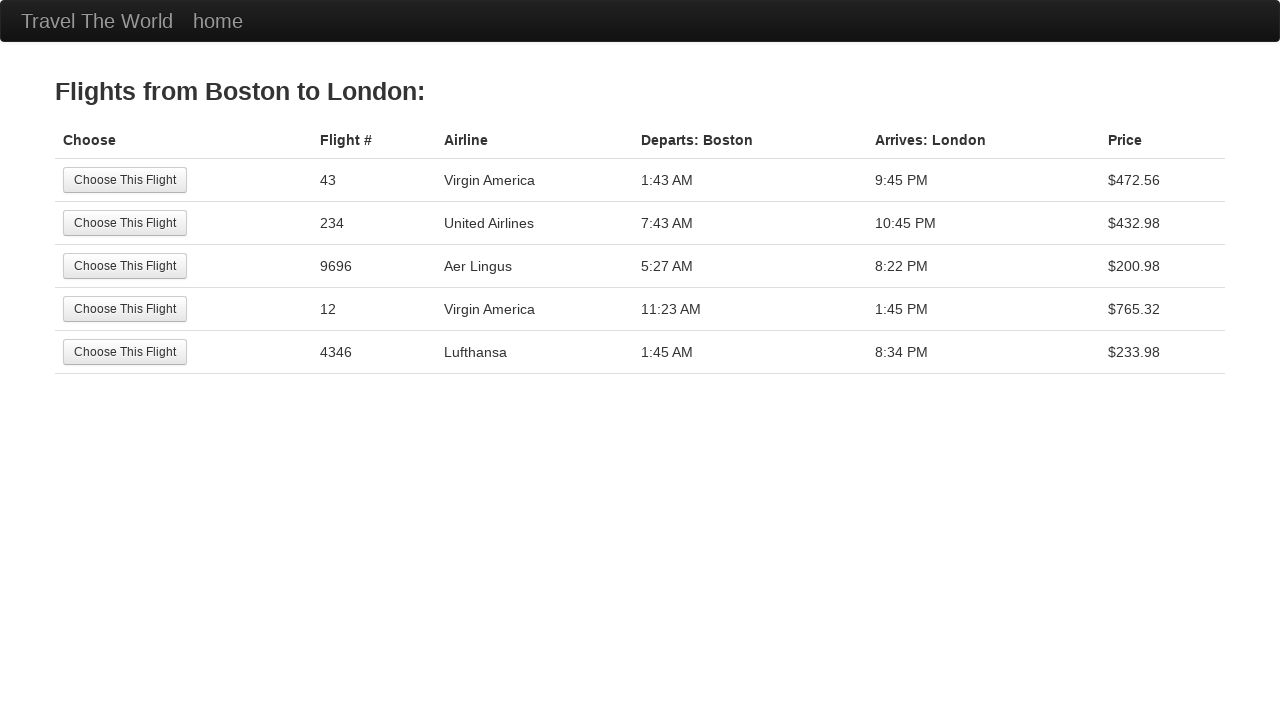

Verified flight results table rows are displayed after page refresh
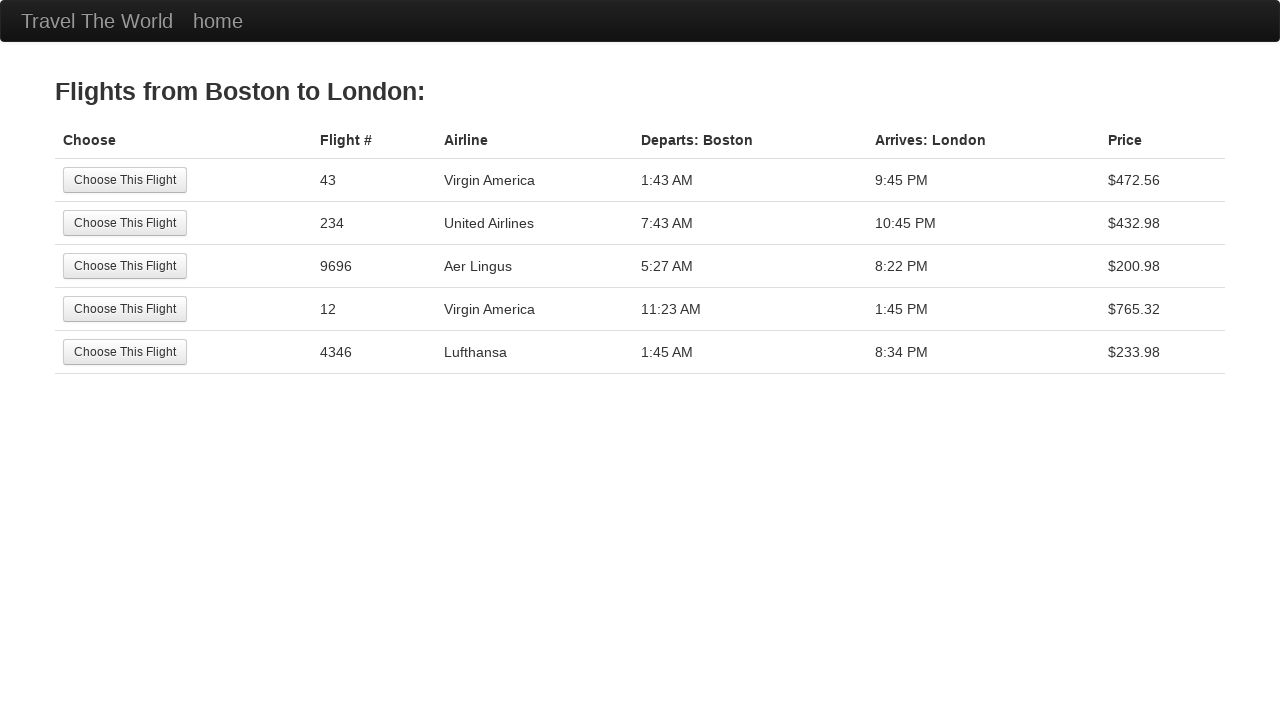

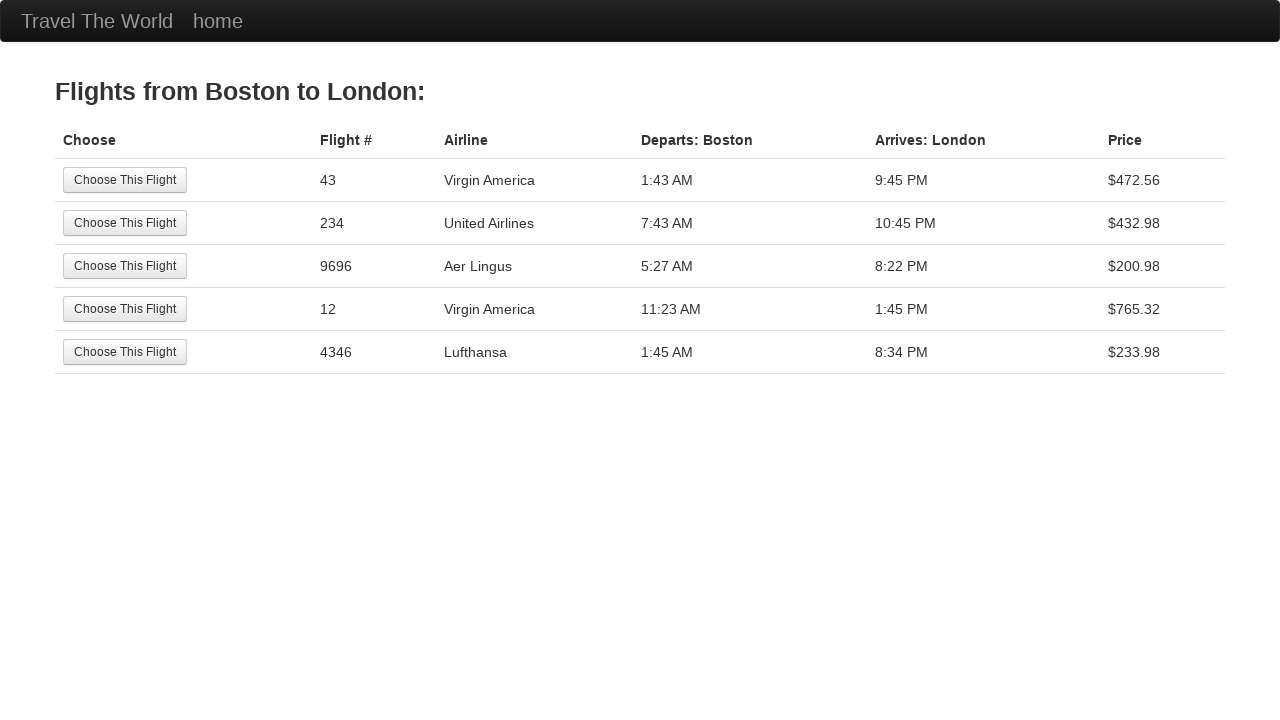